Tests implicit wait functionality by navigating to a dynamic loading page, clicking to start loading, and verifying that the dynamically loaded text "Hello World!" appears

Starting URL: https://the-internet.herokuapp.com/dynamic_loading

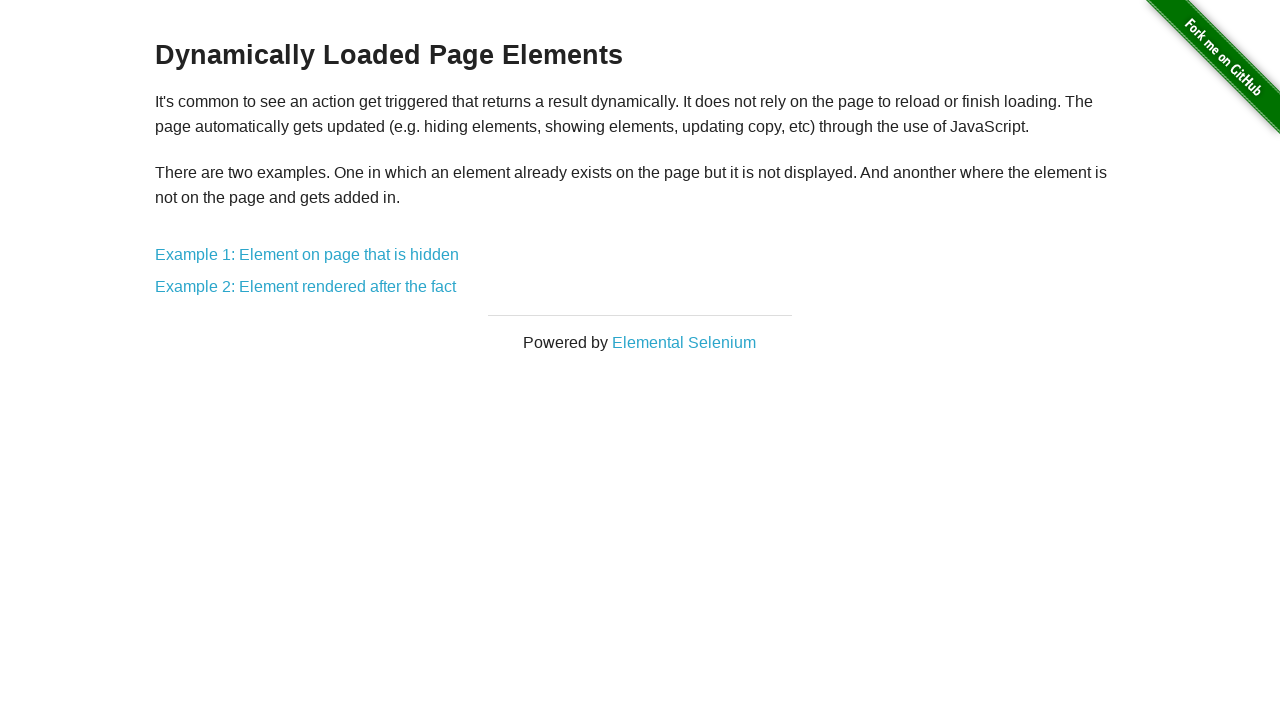

Navigated to dynamic loading page
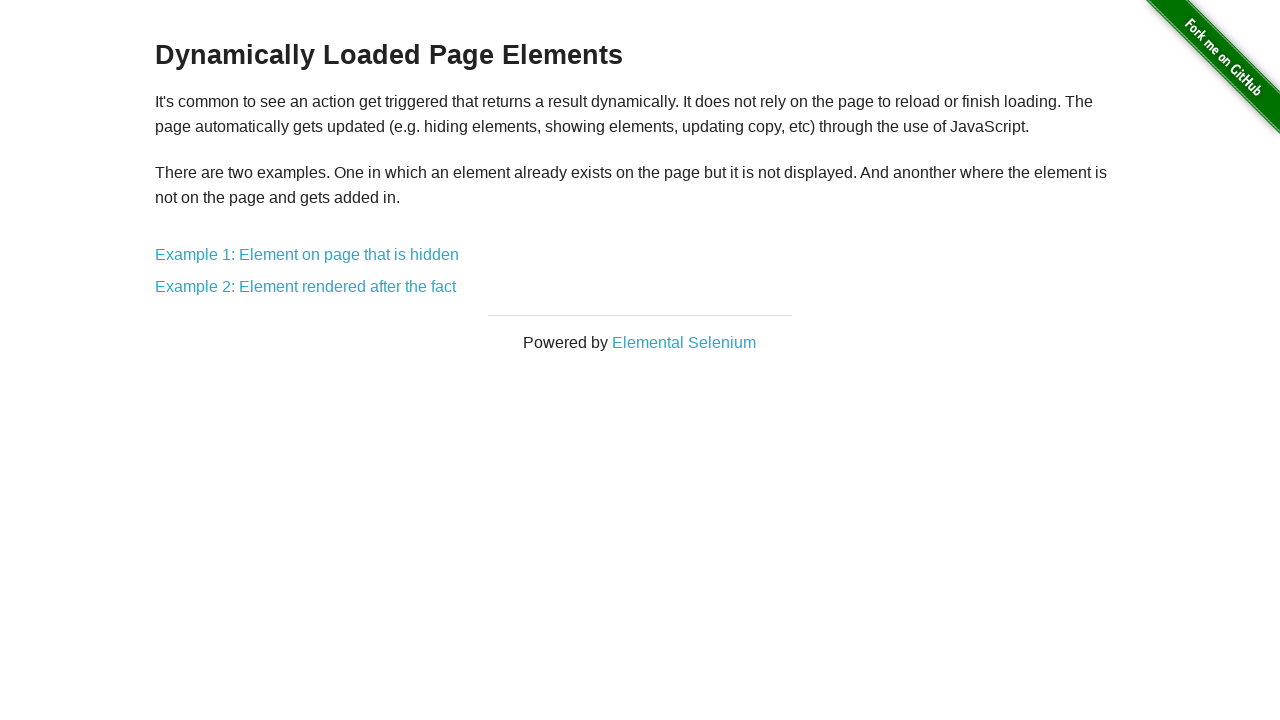

Clicked on the second example link (Element rendered after loading) at (306, 287) on xpath=//div[@id='content']/div/a[2]
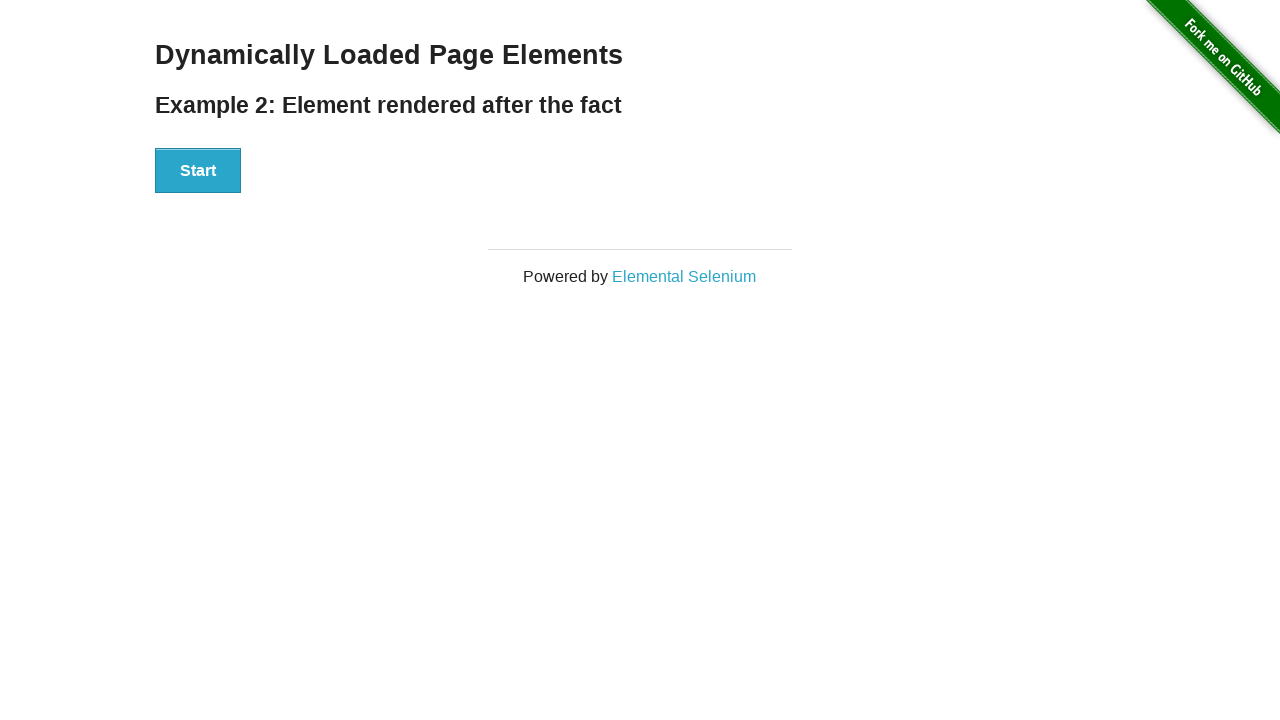

Clicked the Start button to begin loading at (198, 171) on xpath=//div[@id='start']/button
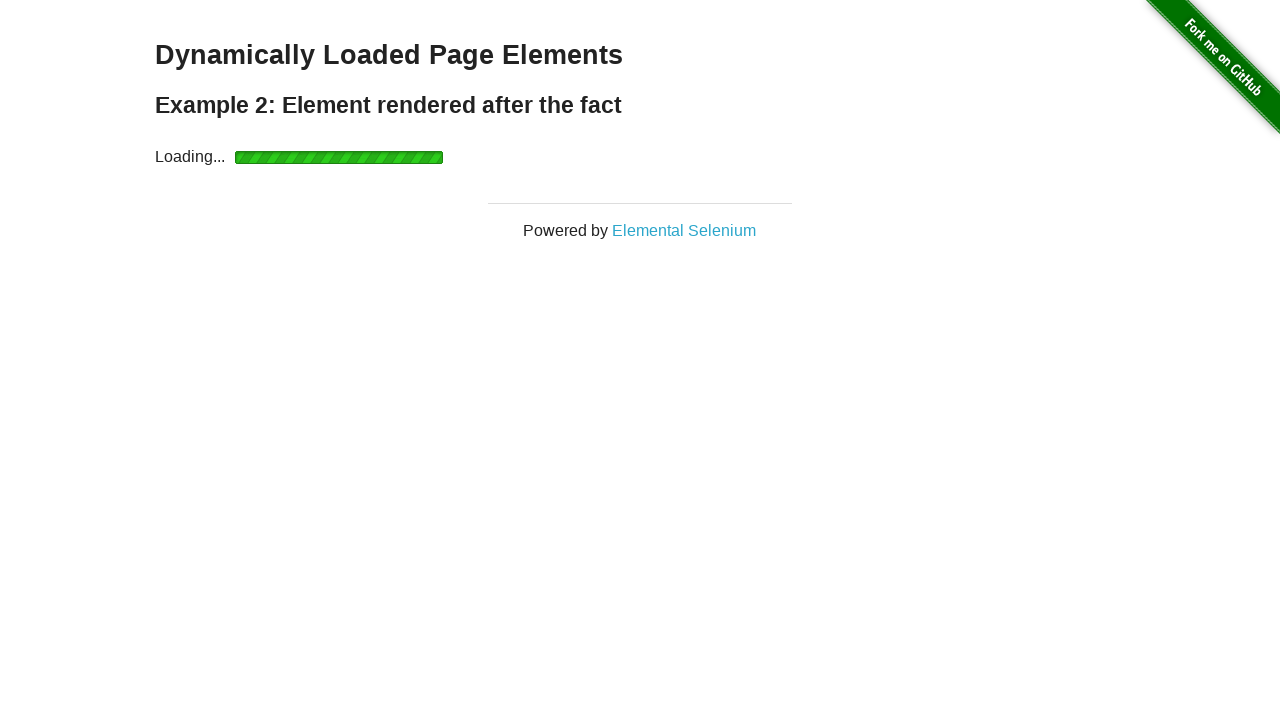

Finish element appeared after implicit wait
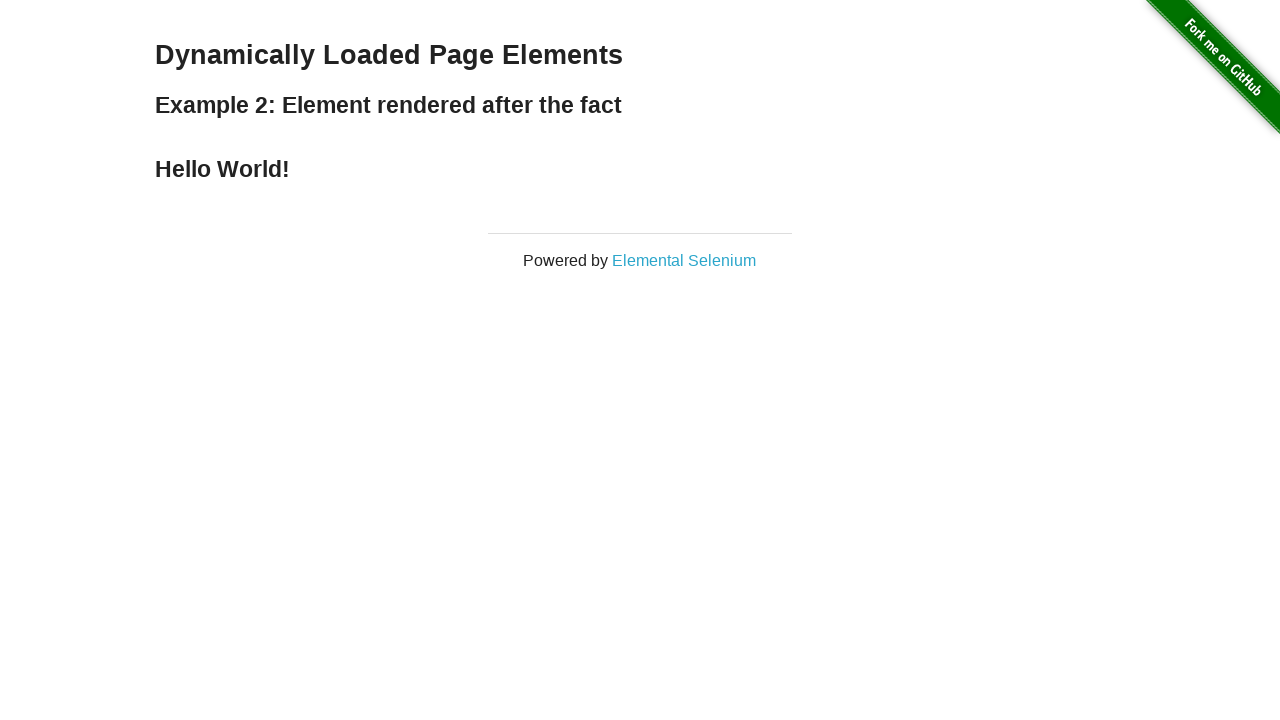

Verified that dynamically loaded text is 'Hello World!'
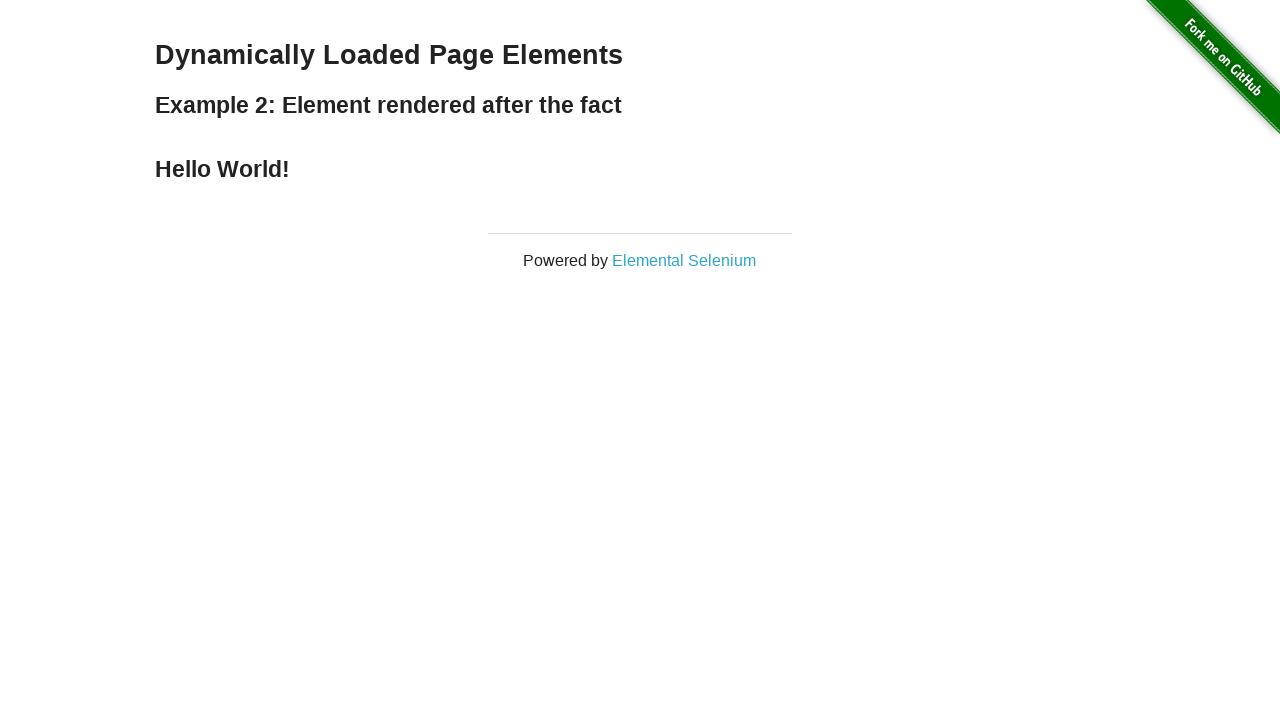

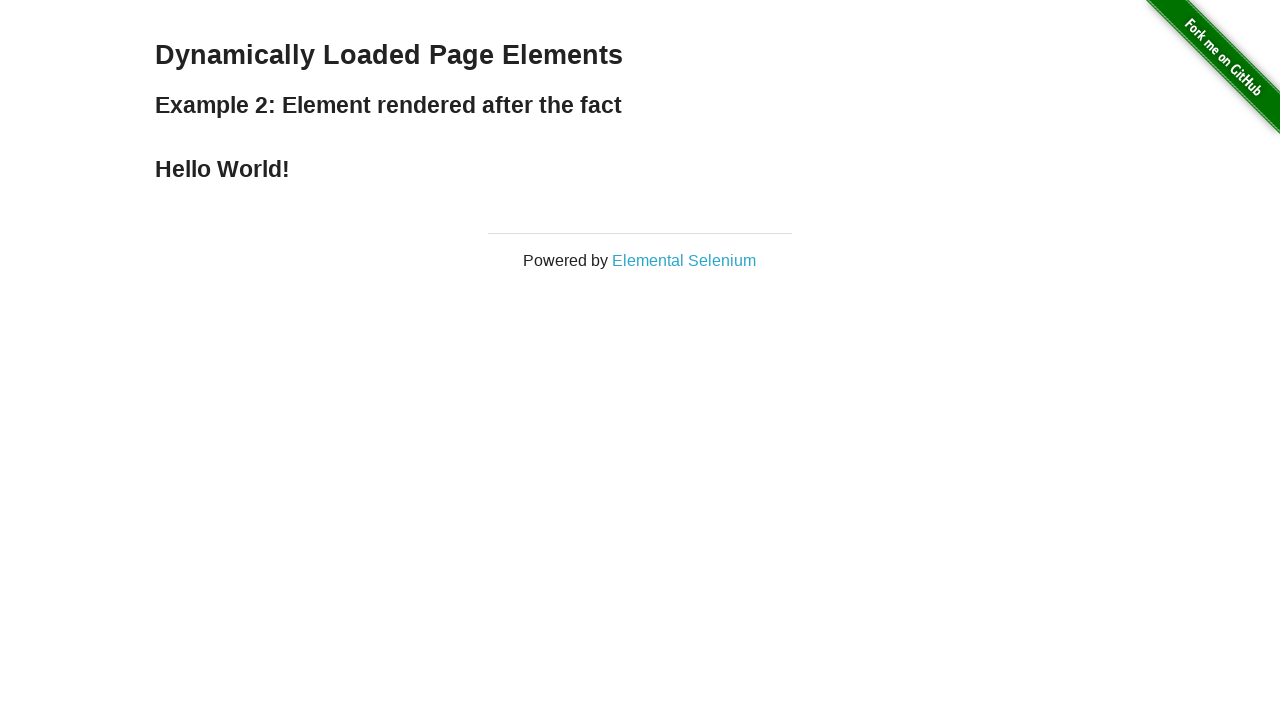